Tests multiple window handling by clicking a link to open a new window and switching between windows

Starting URL: http://the-internet.herokuapp.com/windows

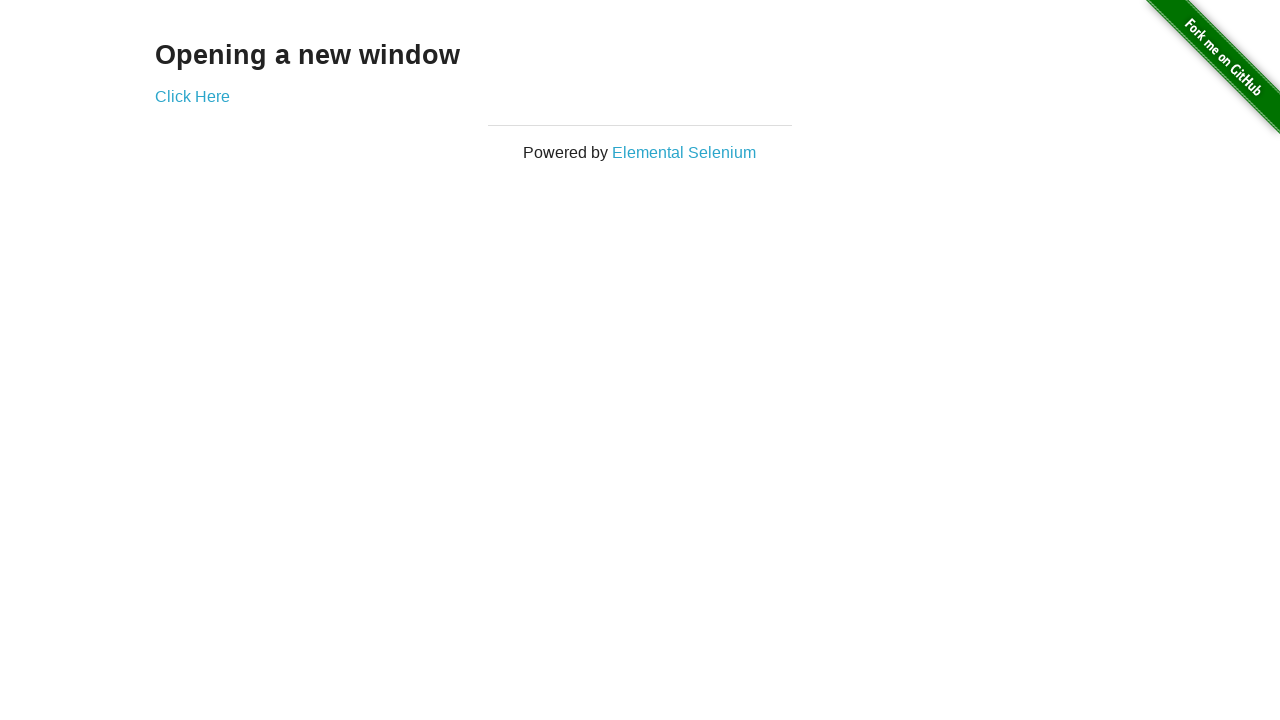

Clicked link to open new window at (192, 96) on .example a
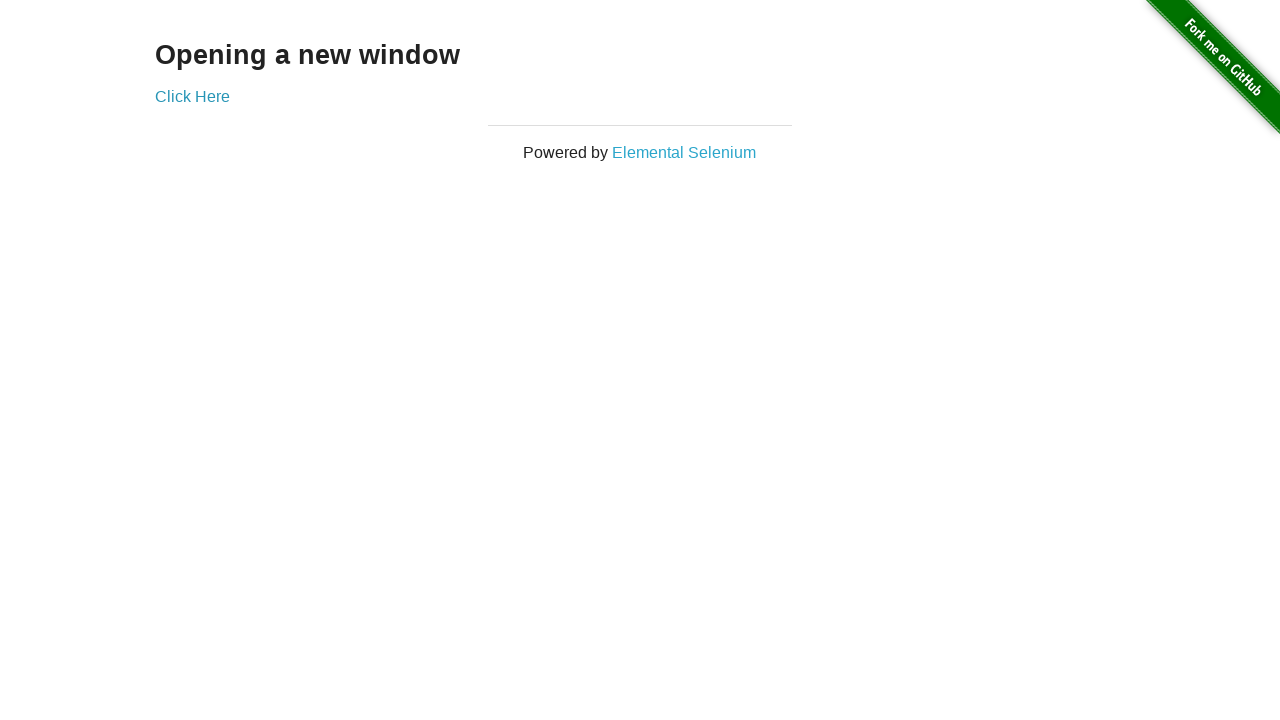

New window opened and captured
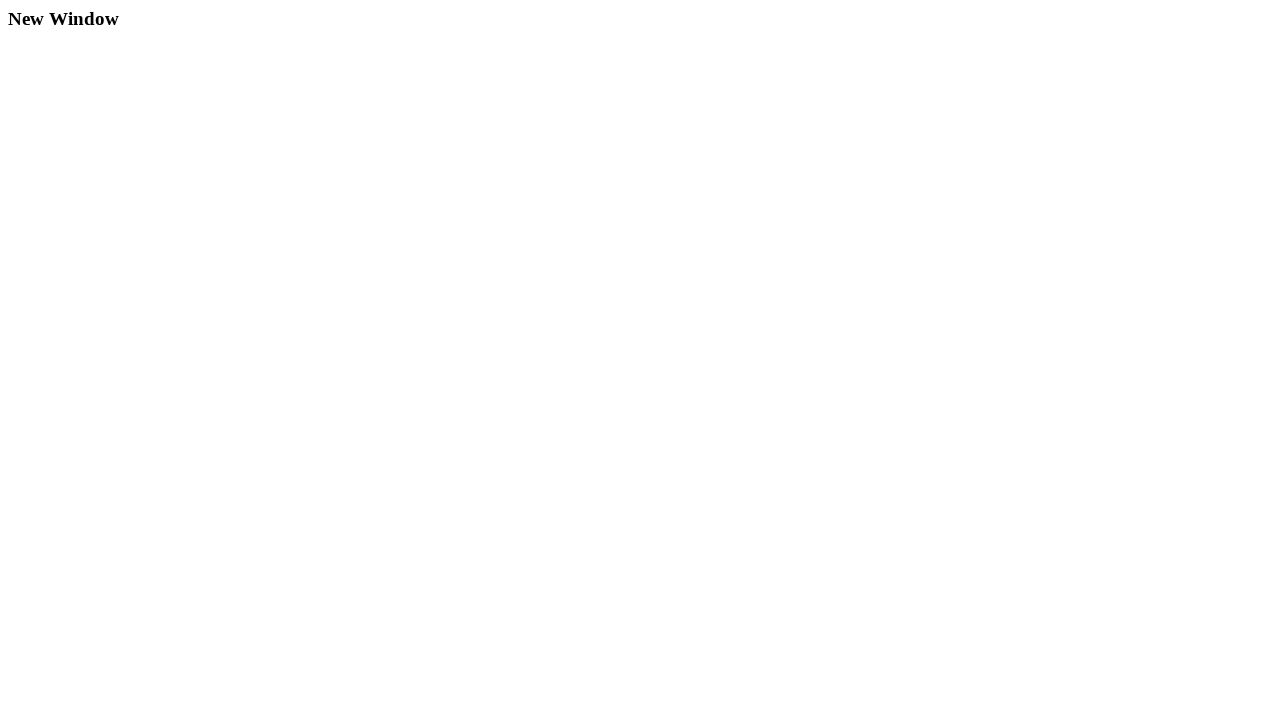

New page loaded
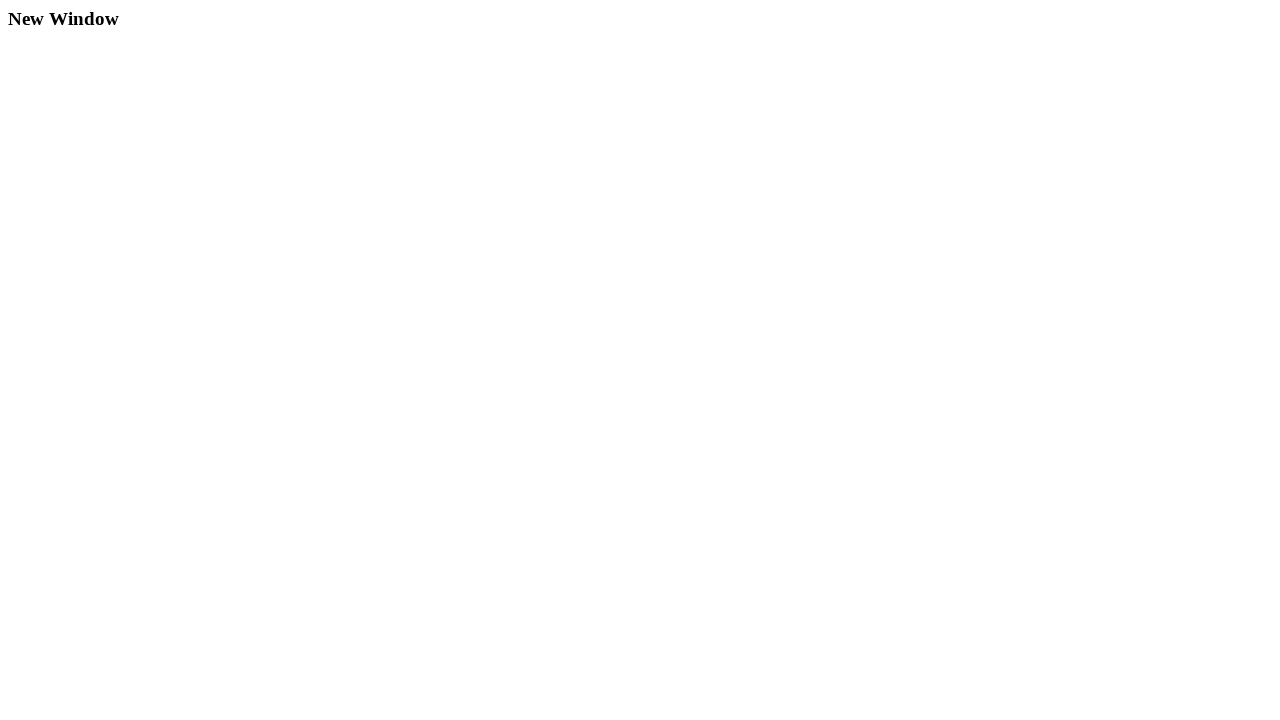

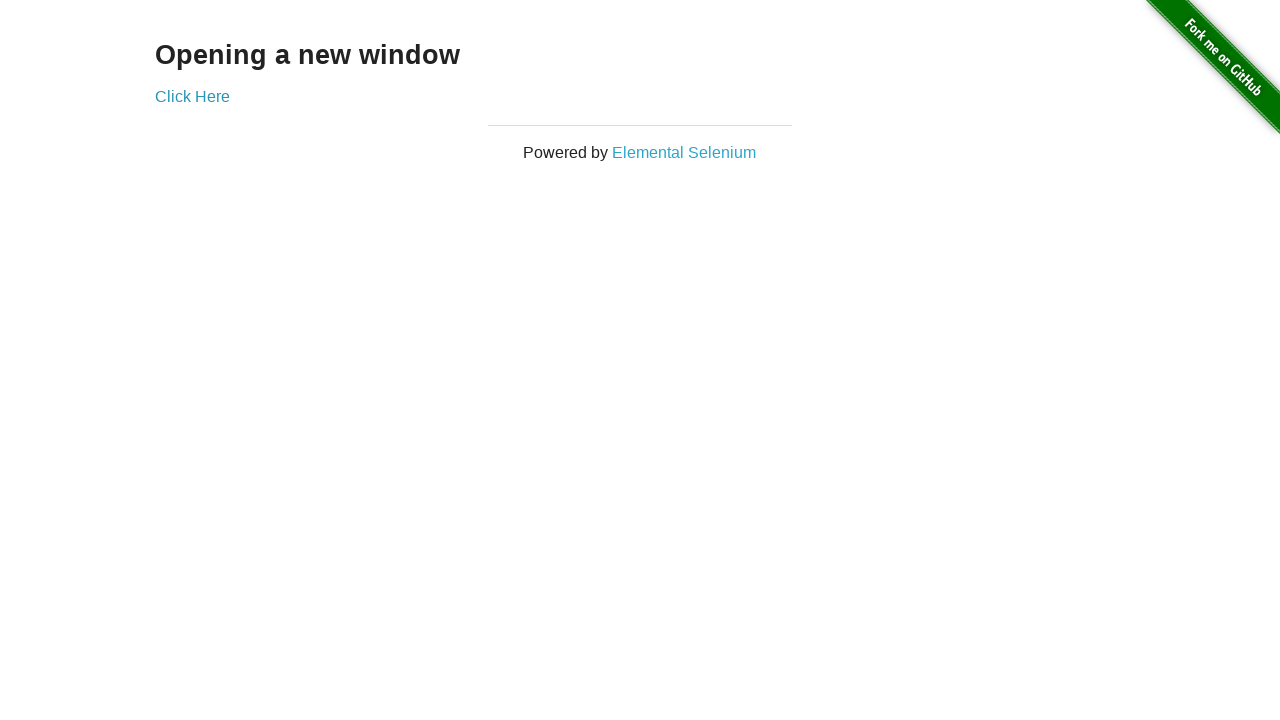